Tests file upload functionality on a practice website by clicking the upload button and handling the file chooser dialog to upload a file.

Starting URL: https://www.leafground.com/file.xhtml

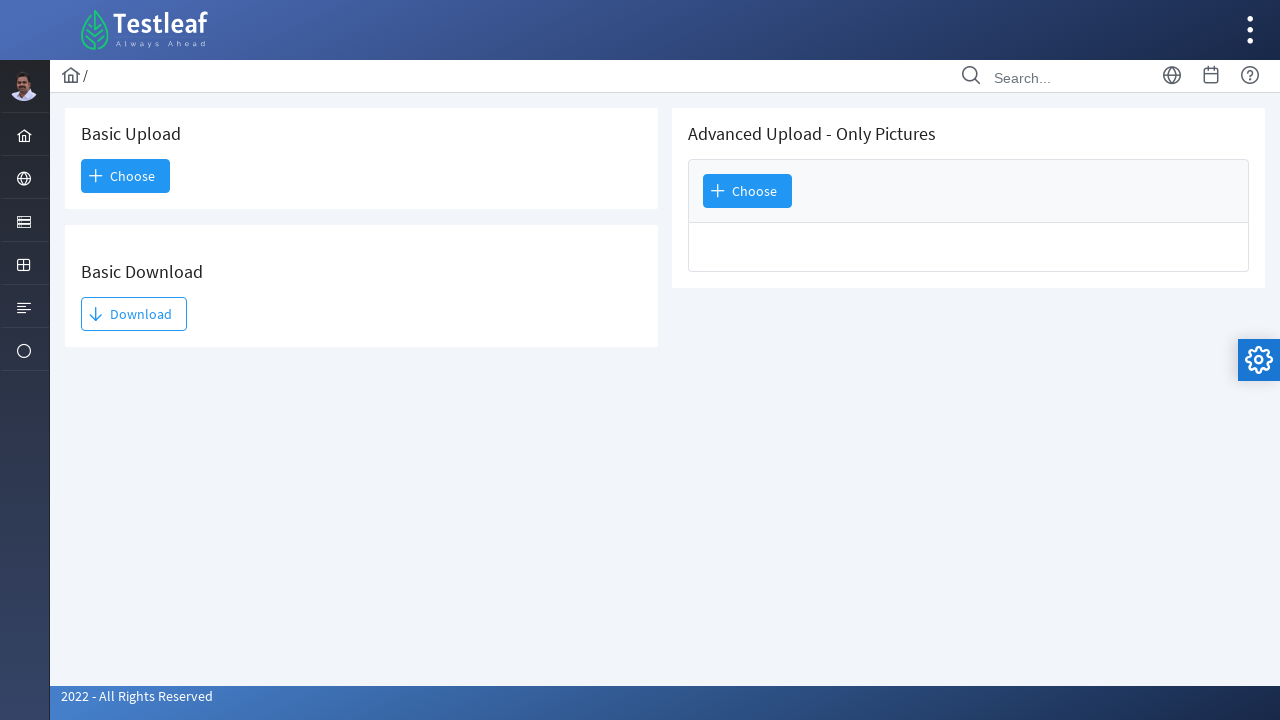

Upload button element became visible
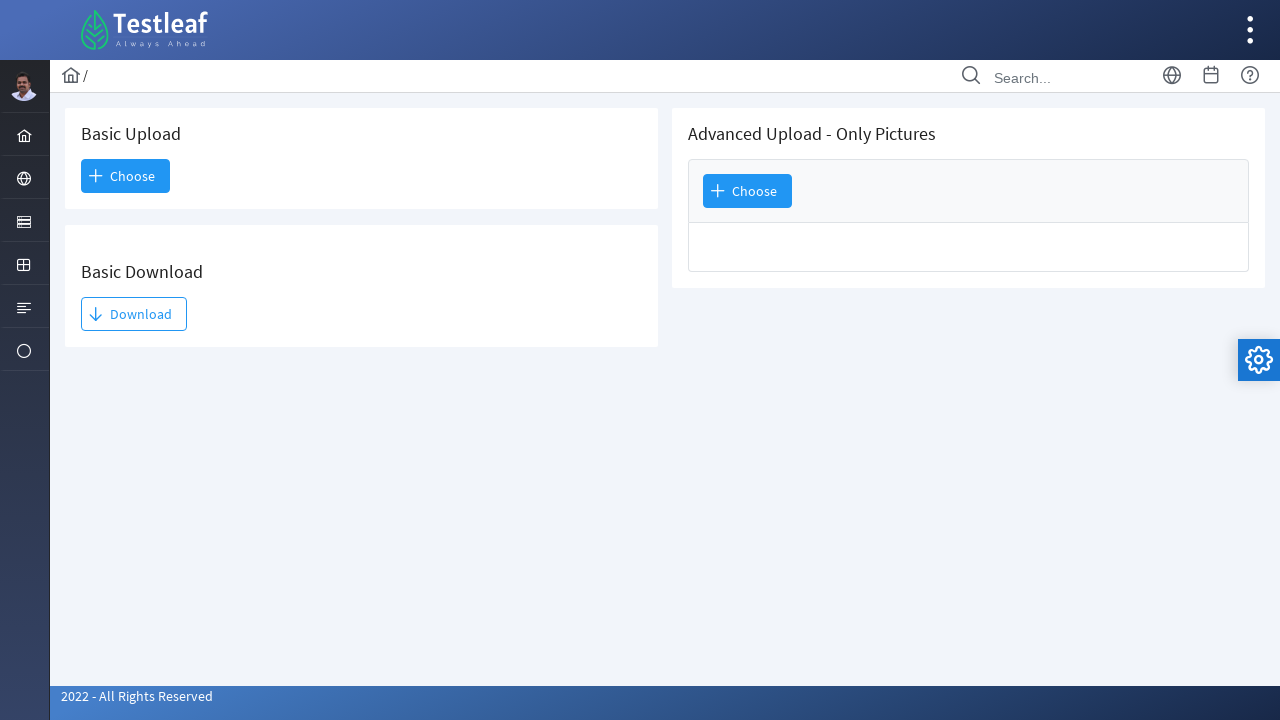

Clicked upload button and opened file chooser dialog at (126, 176) on xpath=//*[@id='j_idt88:j_idt89']/span[1]
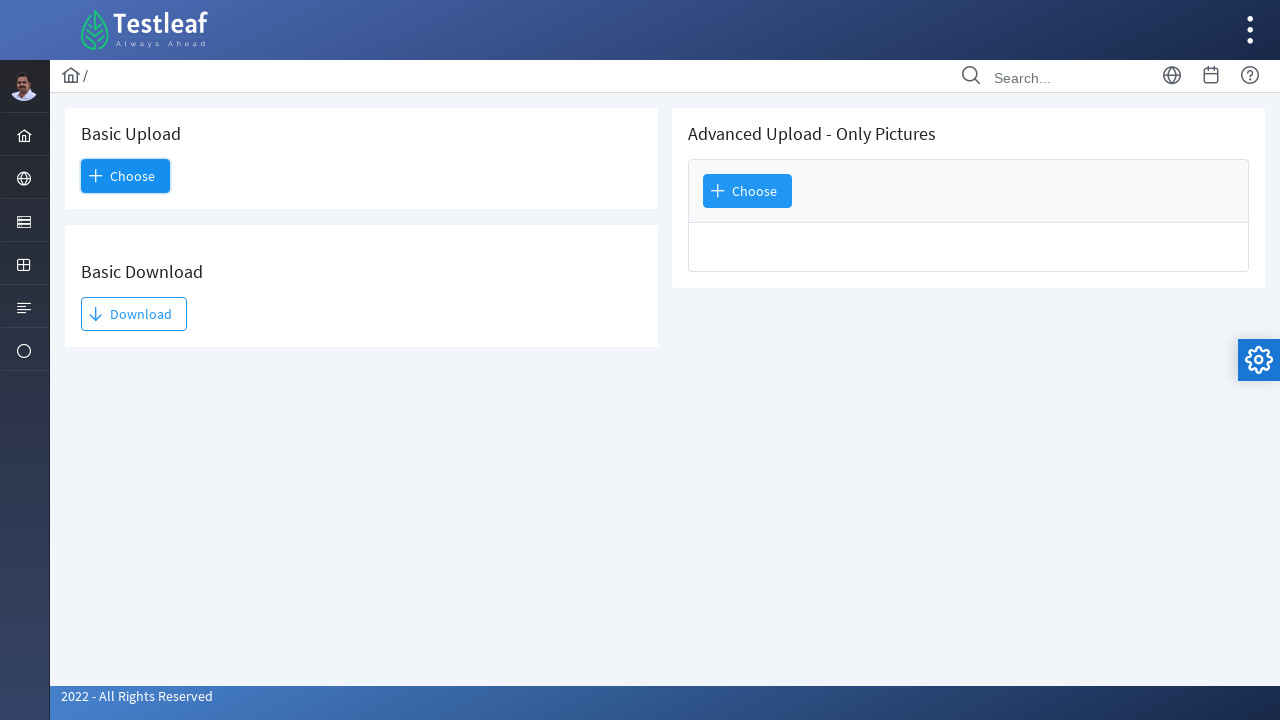

Selected test_upload.png file in file chooser
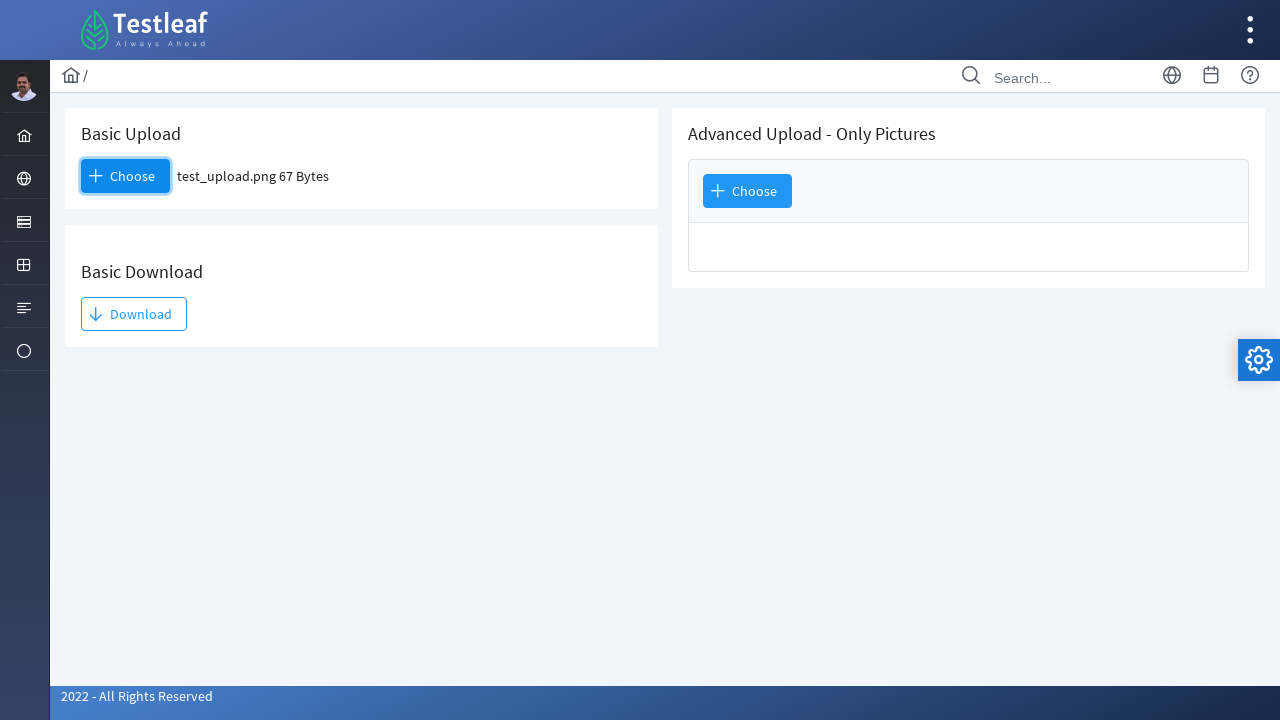

Waited for file upload to complete
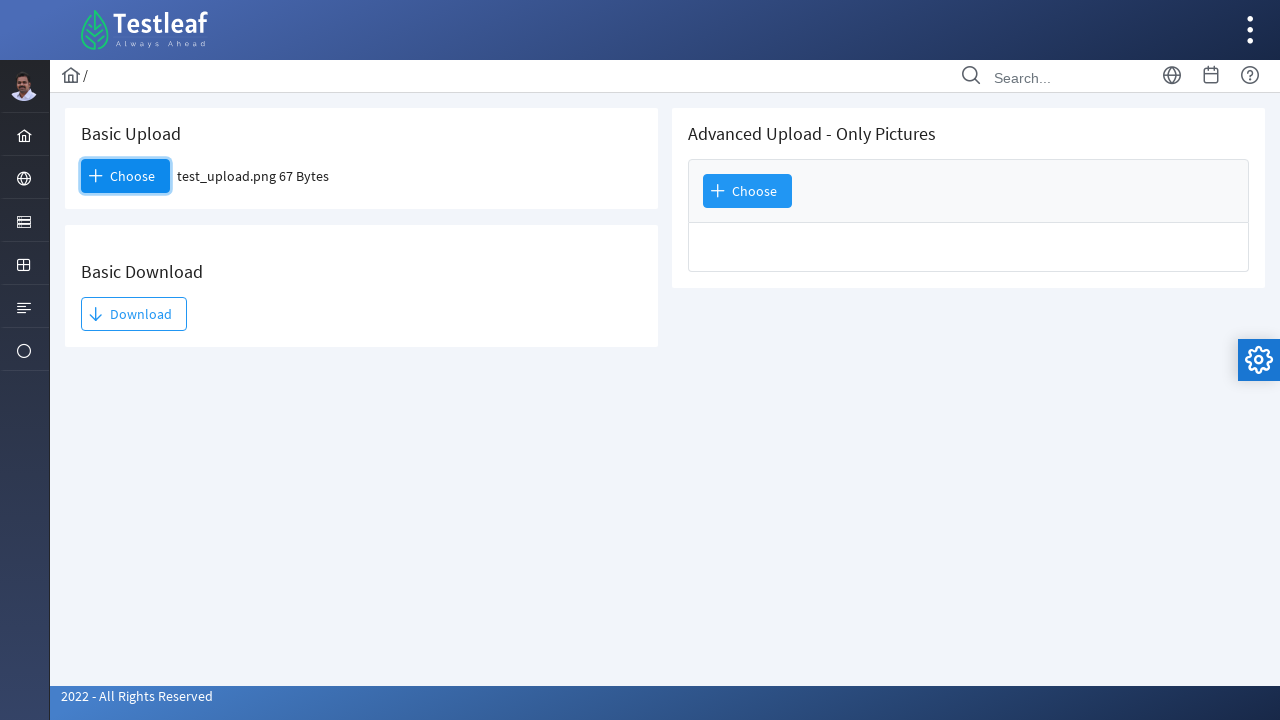

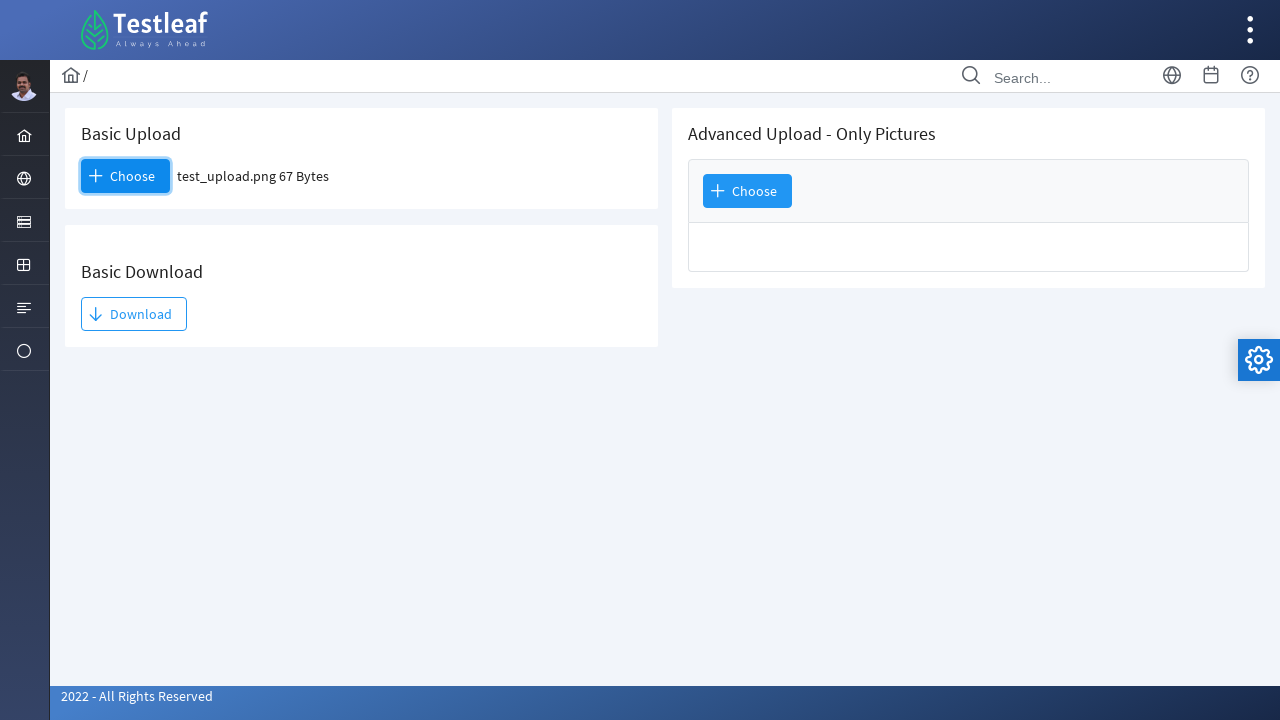